Navigates to a smartphone products listing page and clicks the "load more" button to load additional products, verifying that new content appears after each click.

Starting URL: https://onoff.ee/et/62-nutitelefonid

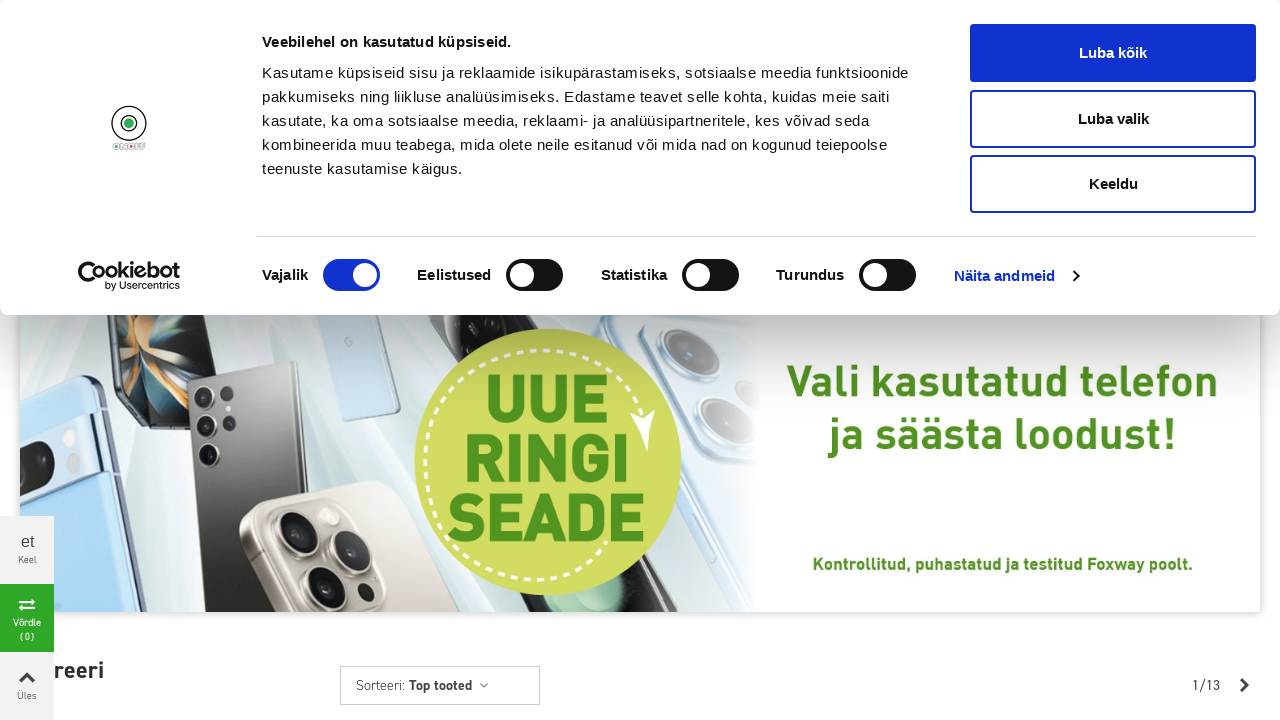

Waited for product titles (h3 elements) to load
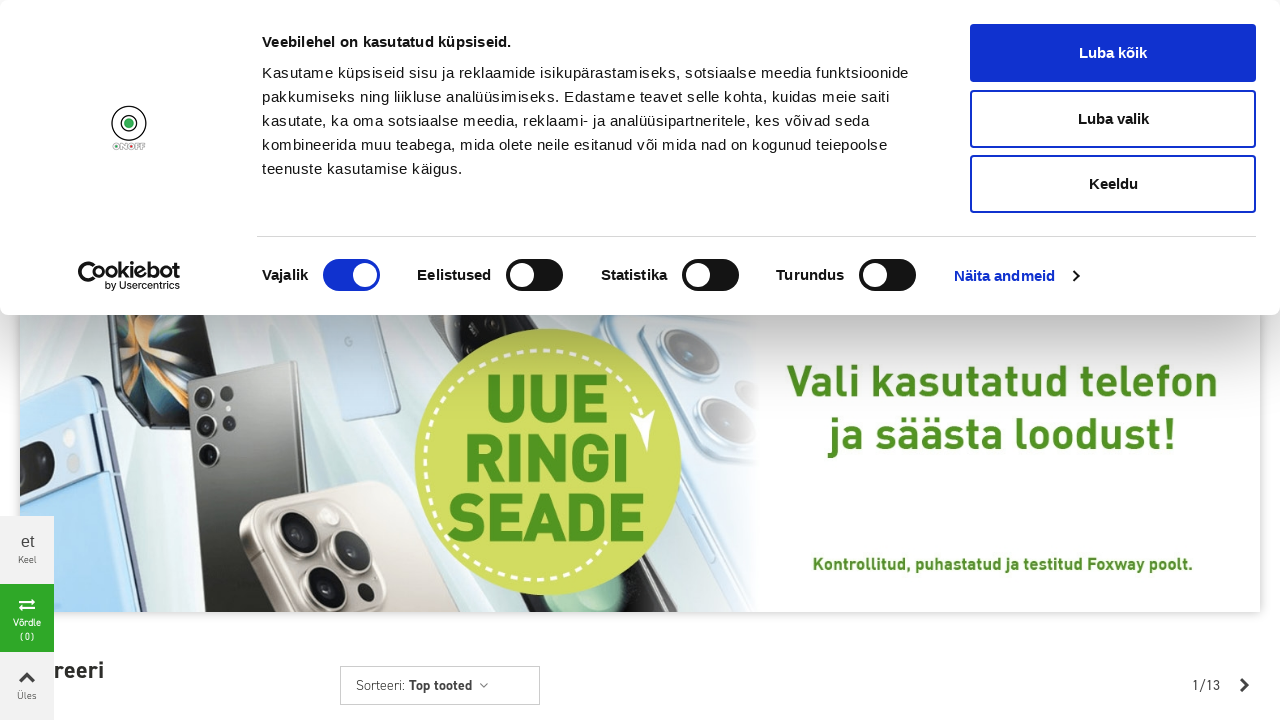

Waited for product prices to load
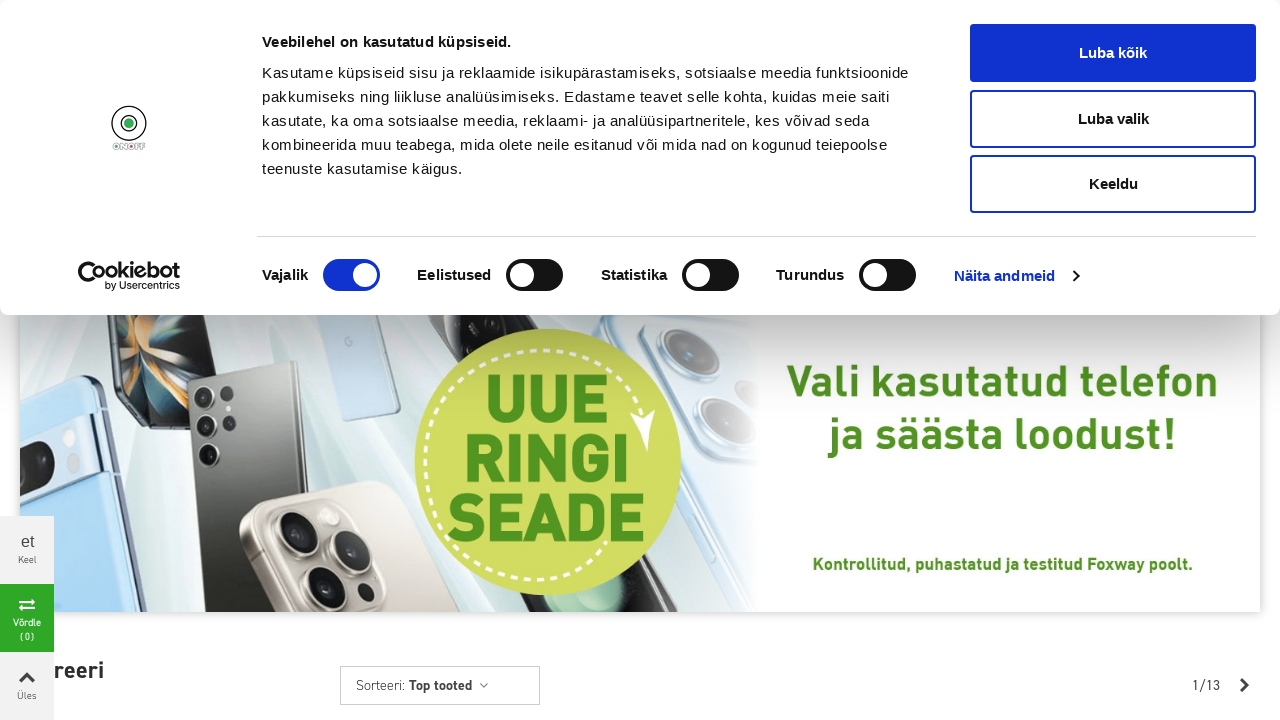

Located the 'load more' button
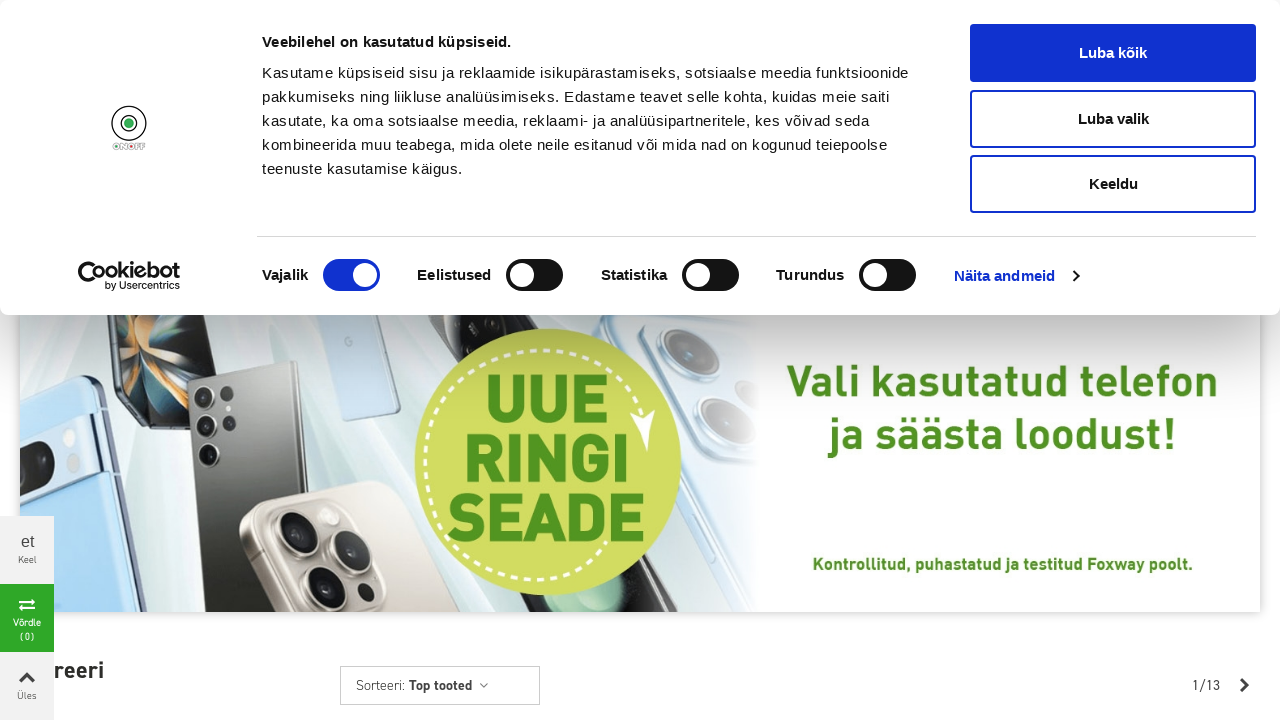

Clicked 'load more' button (attempt 1) at (800, 370) on .infinite-more-link.btn.btn-default.btn-large
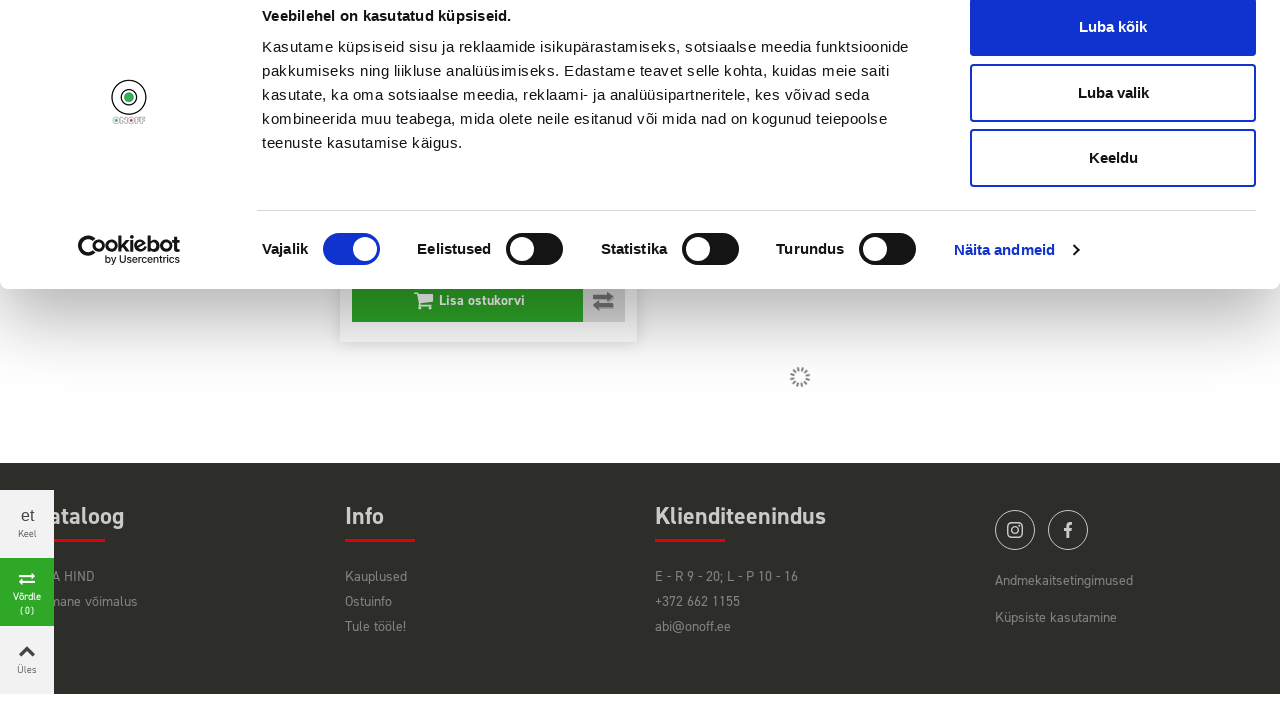

Waited for new product titles to load after clicking 'load more'
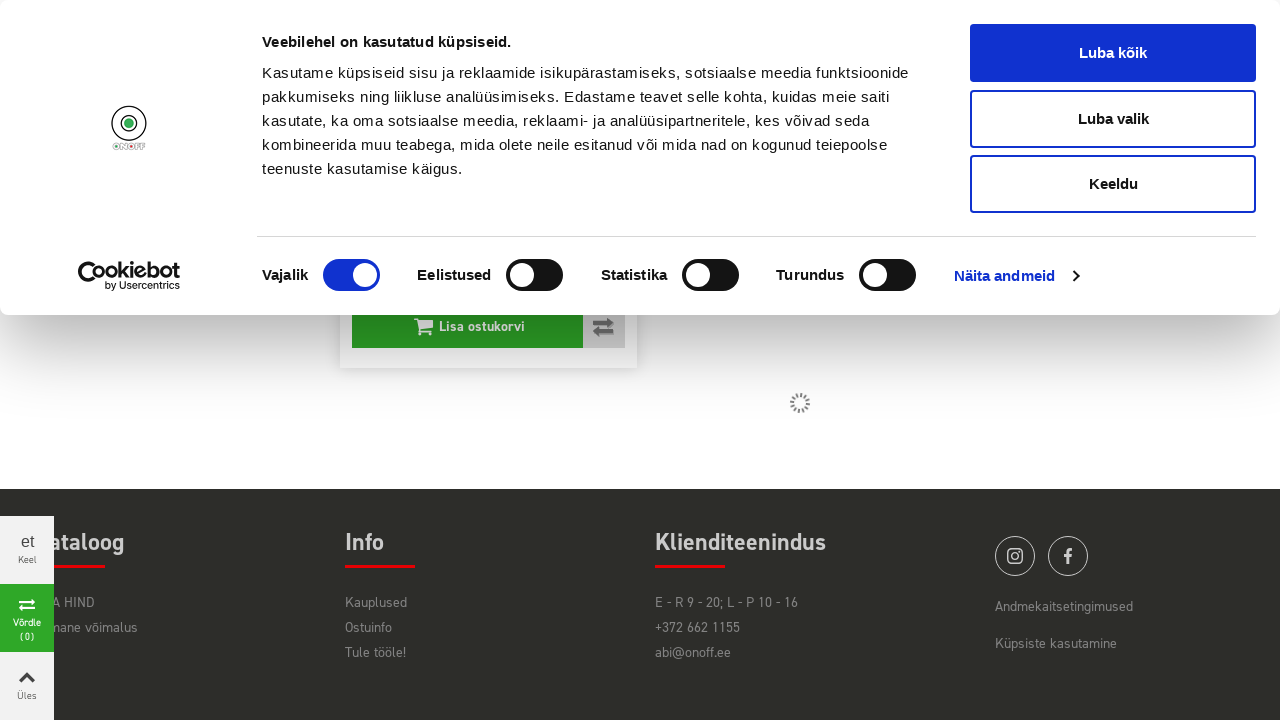

Waited for new product prices to load after clicking 'load more'
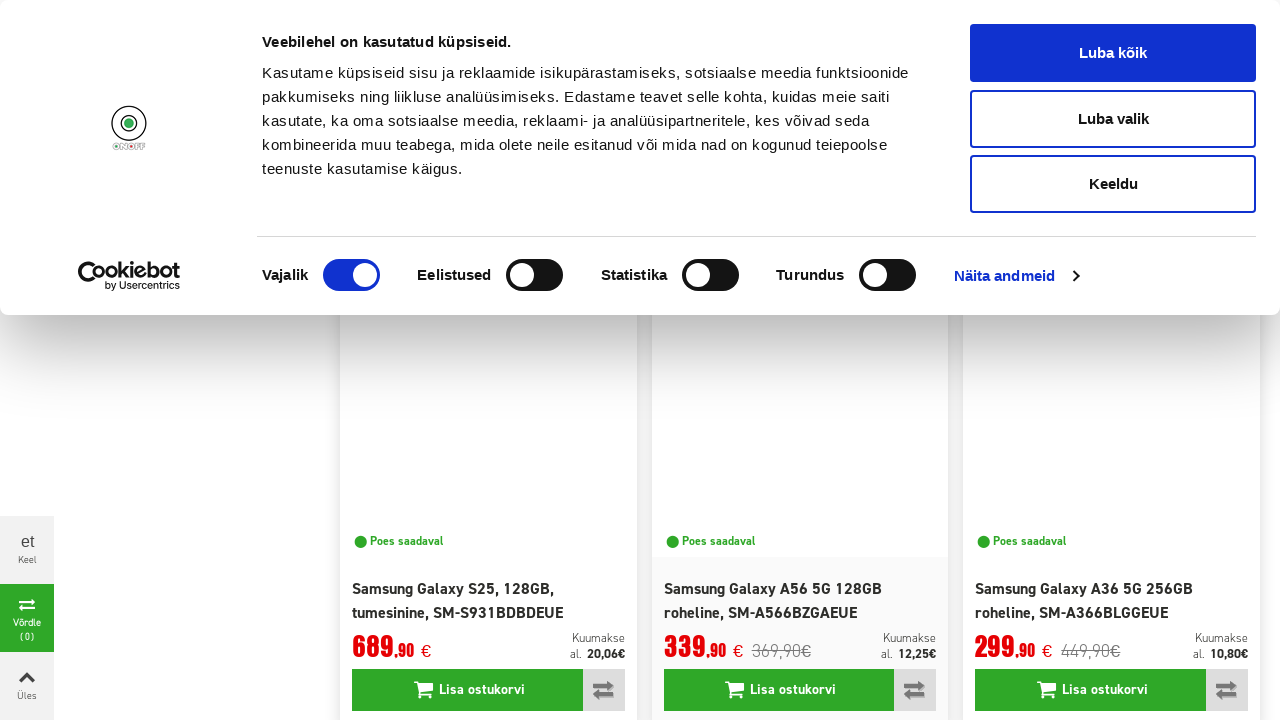

Clicked 'load more' button (attempt 2) at (800, 370) on .infinite-more-link.btn.btn-default.btn-large
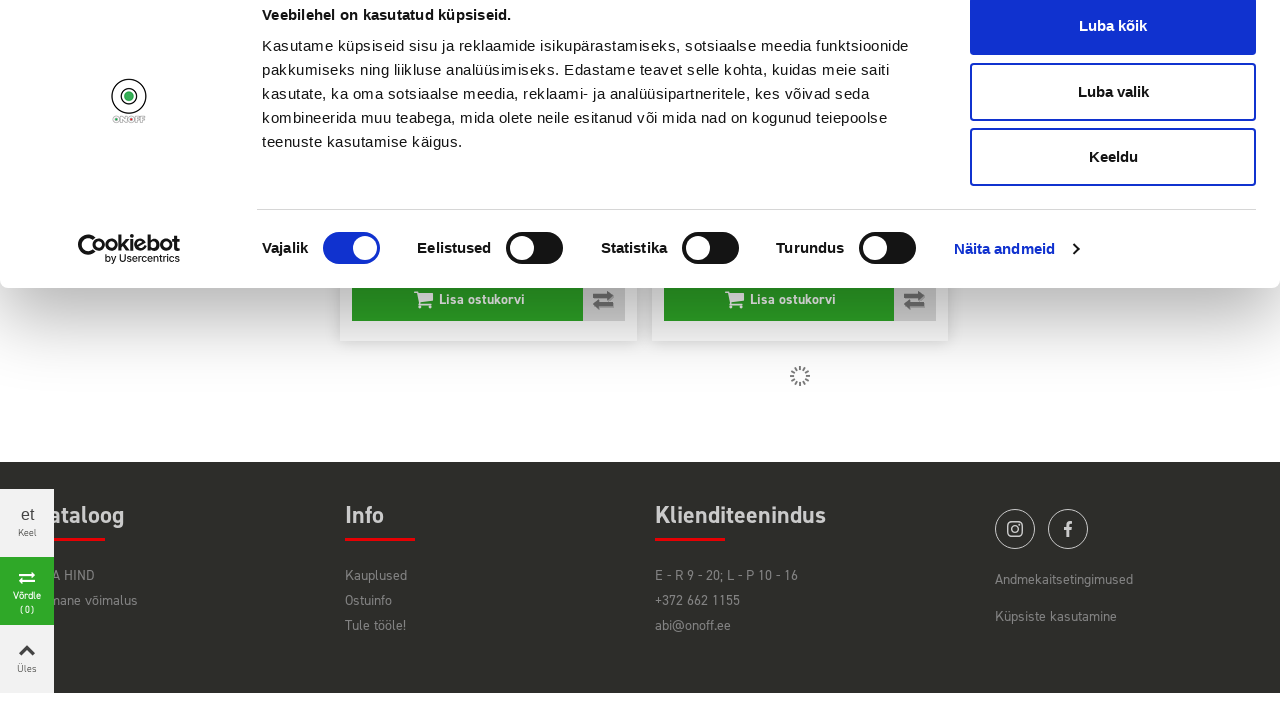

Waited for new product titles to load after clicking 'load more'
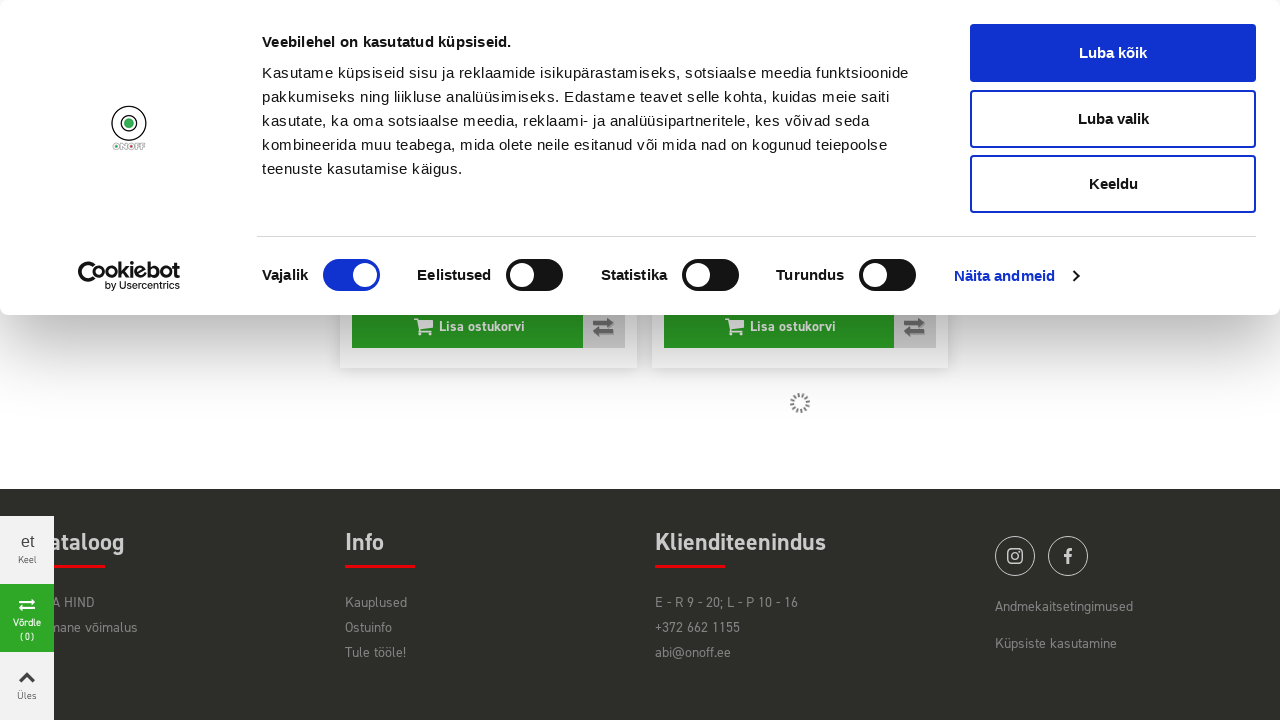

Waited for new product prices to load after clicking 'load more'
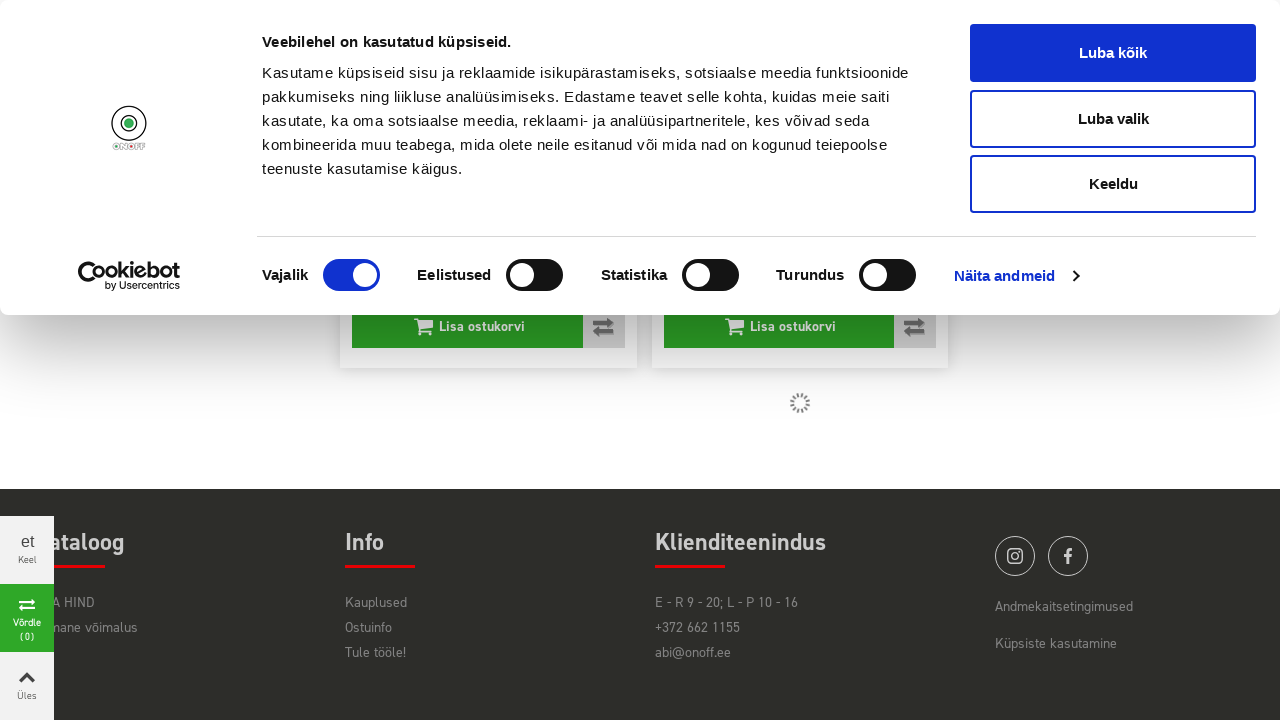

Clicked 'load more' button (attempt 3) at (800, 370) on .infinite-more-link.btn.btn-default.btn-large
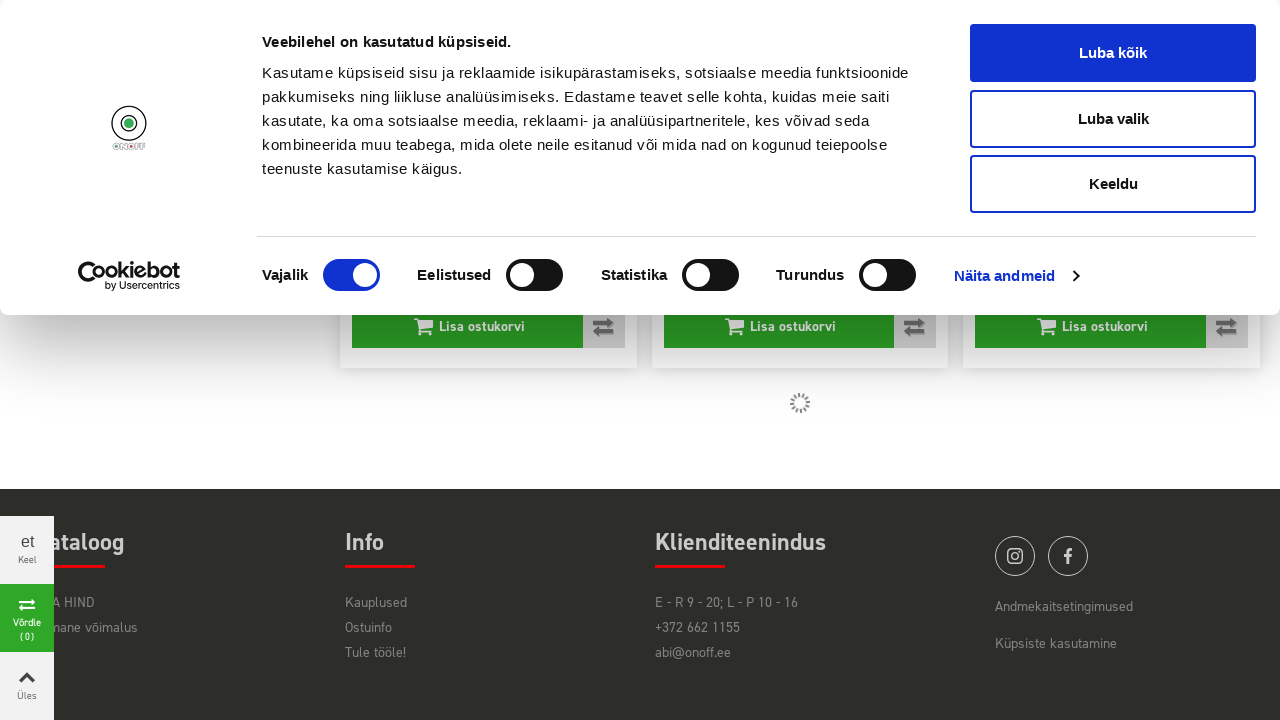

Waited for new product titles to load after clicking 'load more'
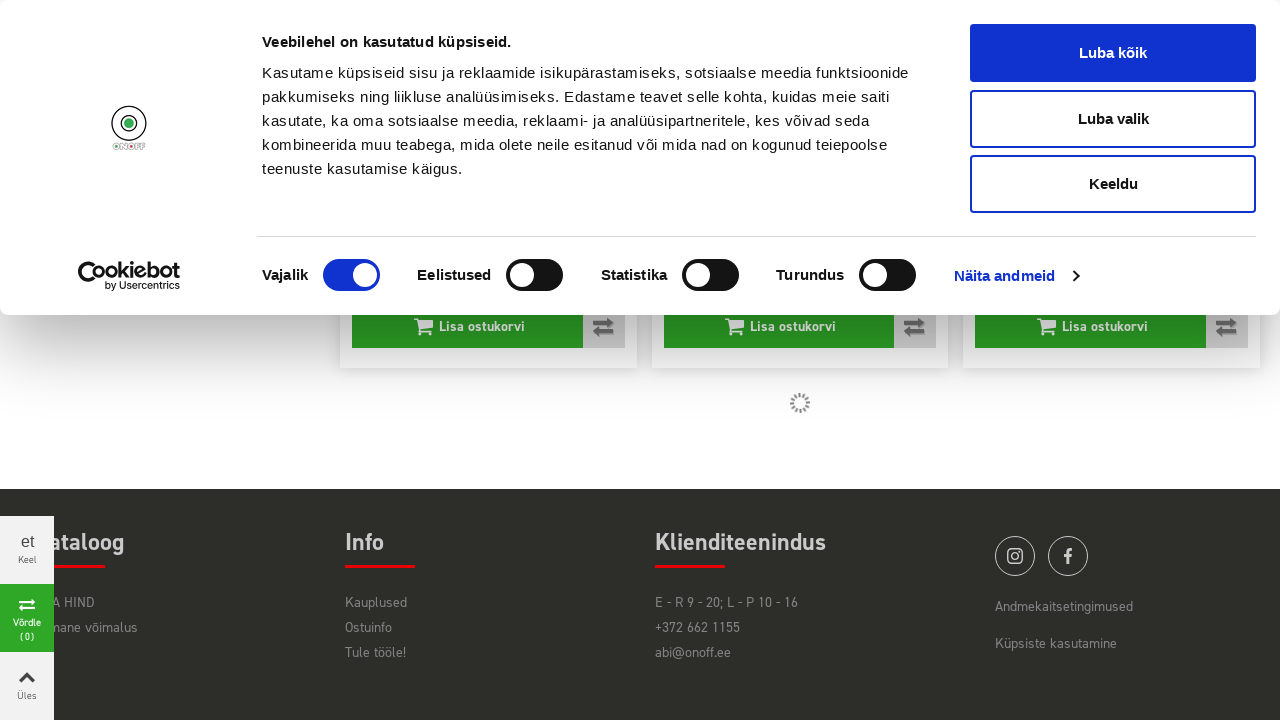

Waited for new product prices to load after clicking 'load more'
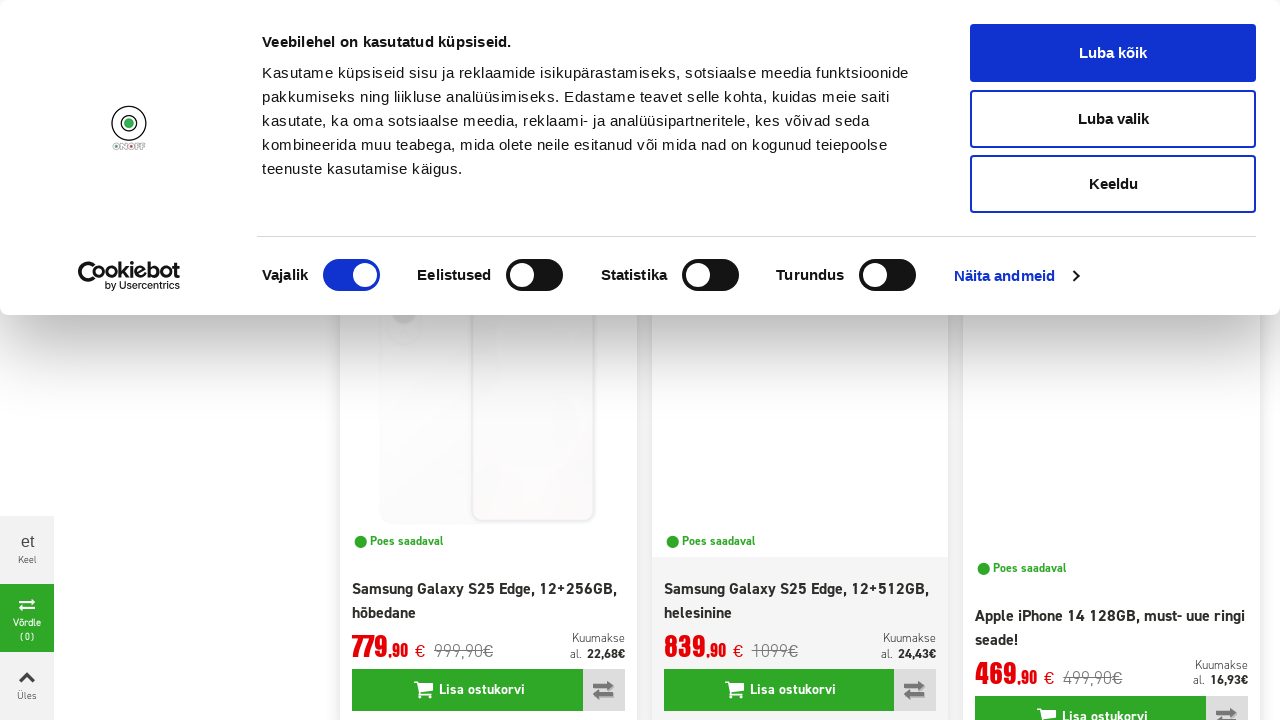

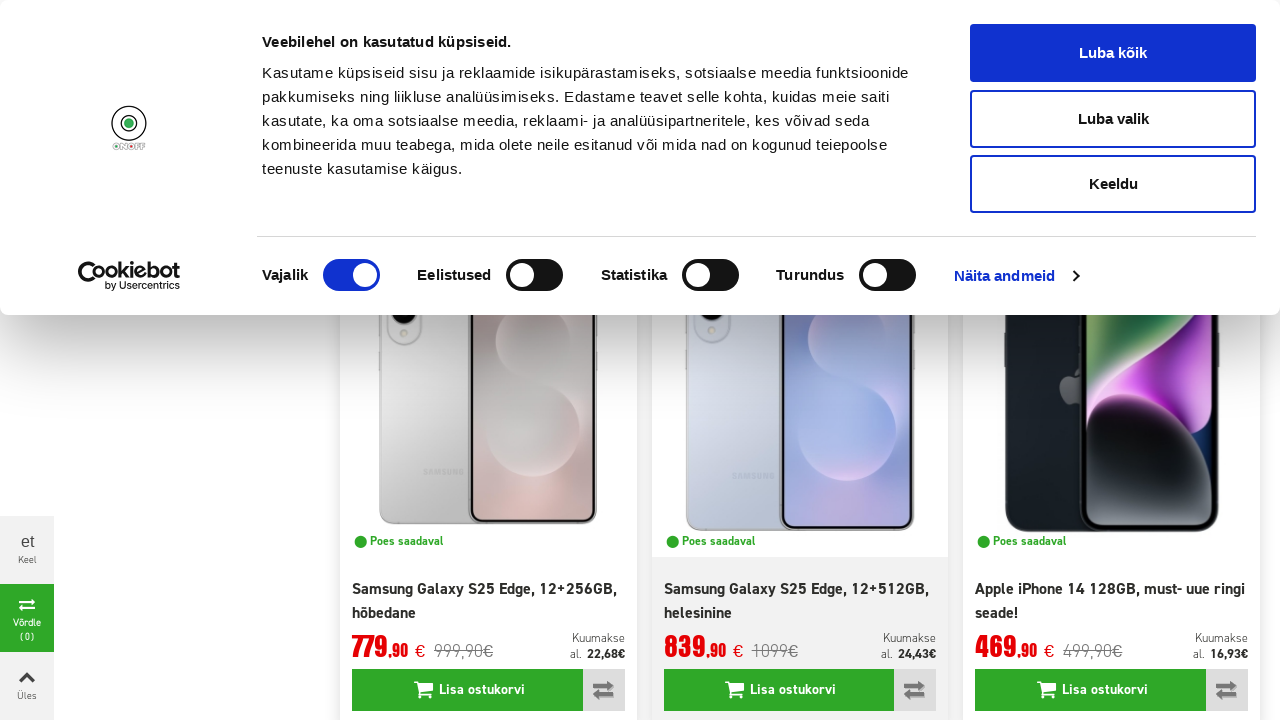